Fills out a form with name, email, and address fields, then submits and verifies the results

Starting URL: https://demoqa.com/text-box

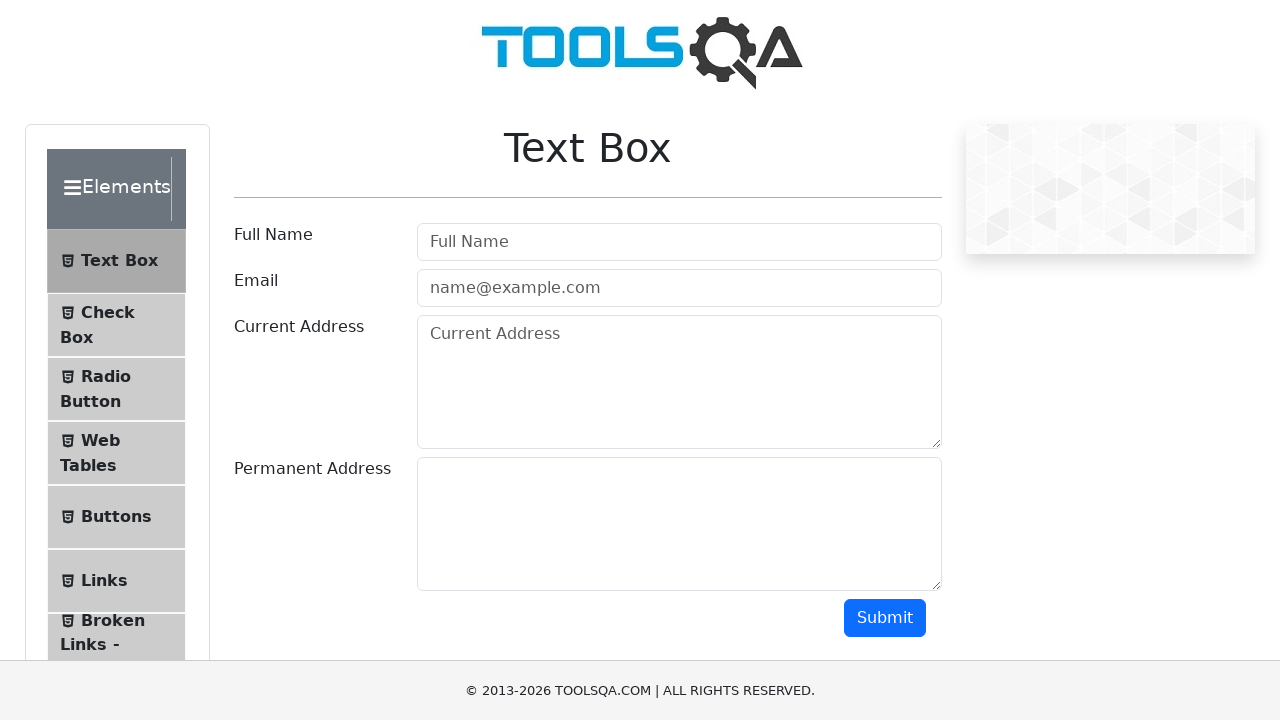

Filled name field with 'Test User' on #userName
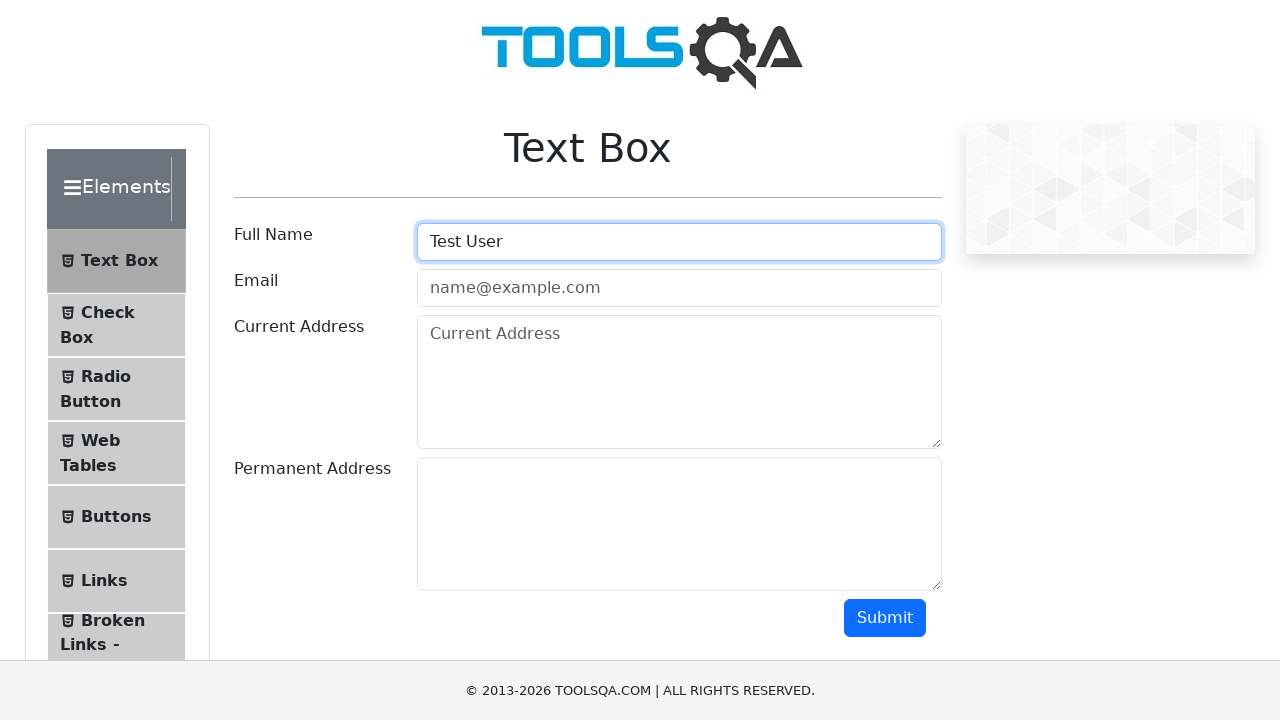

Filled email field with 'test@test.com' on [type=email]
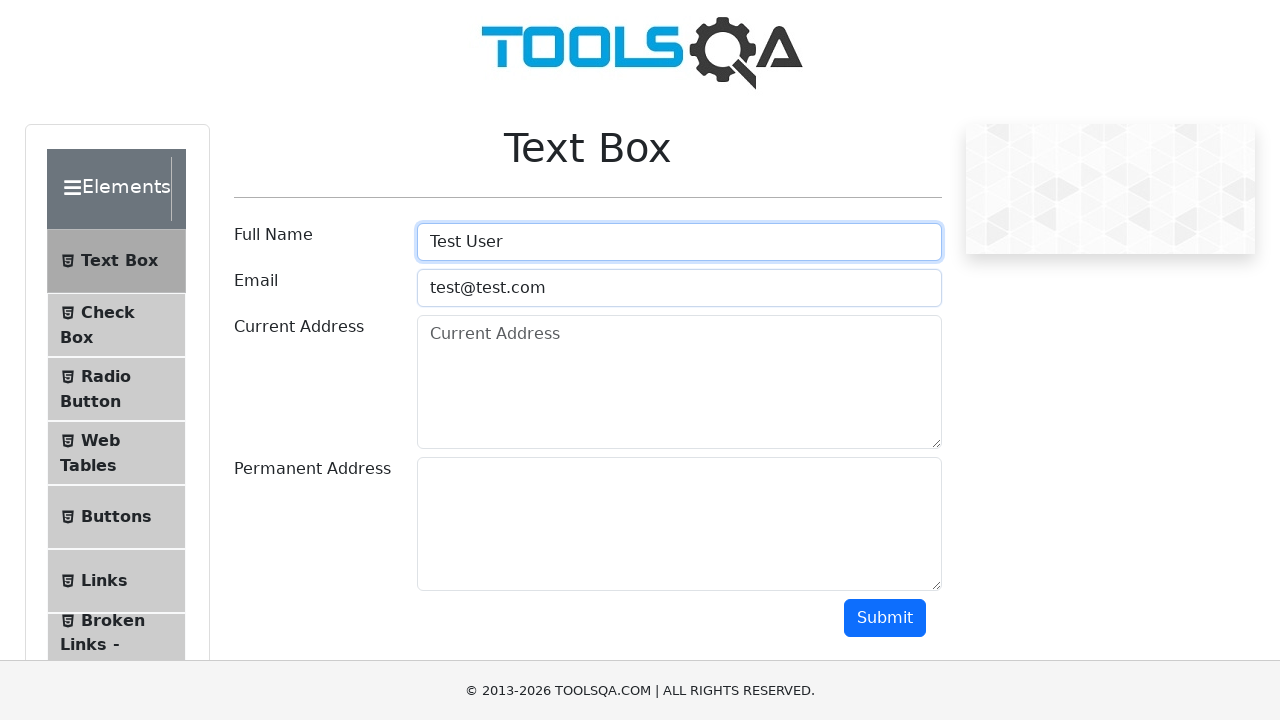

Filled address field with 'Gulshan' on .form-control >> nth=2
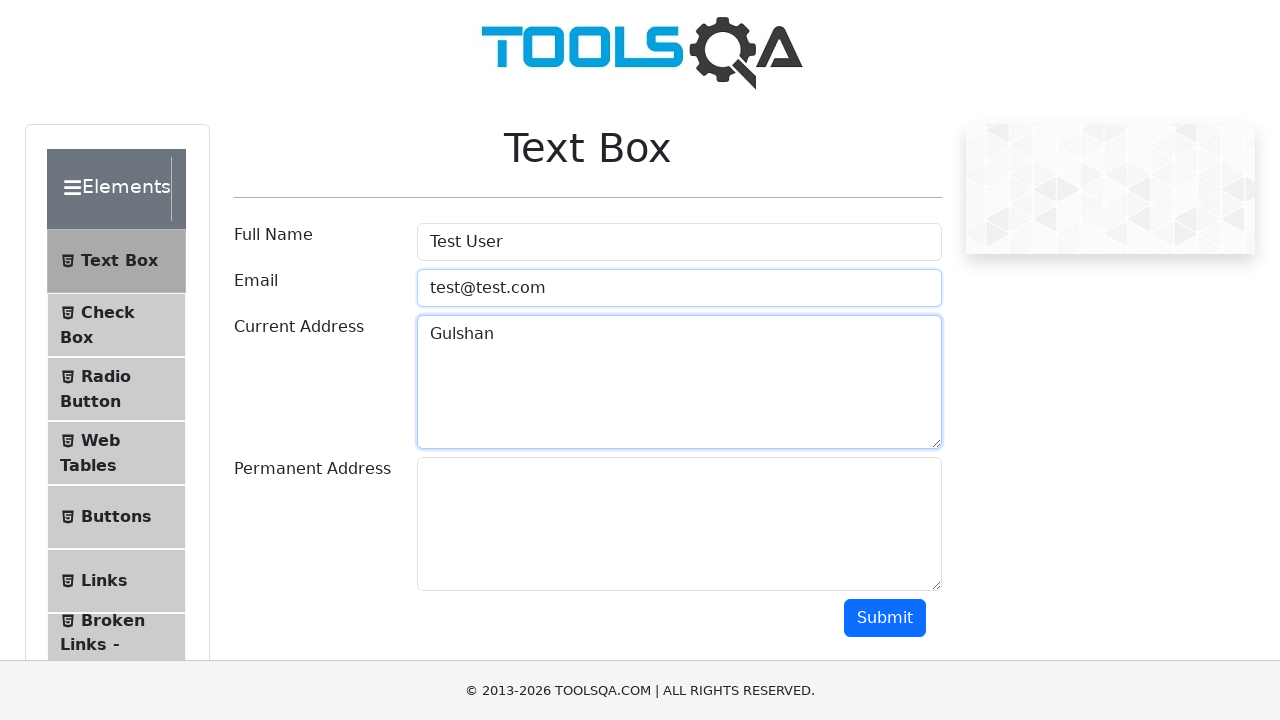

Filled city field with 'Dhaka' on .form-control >> nth=3
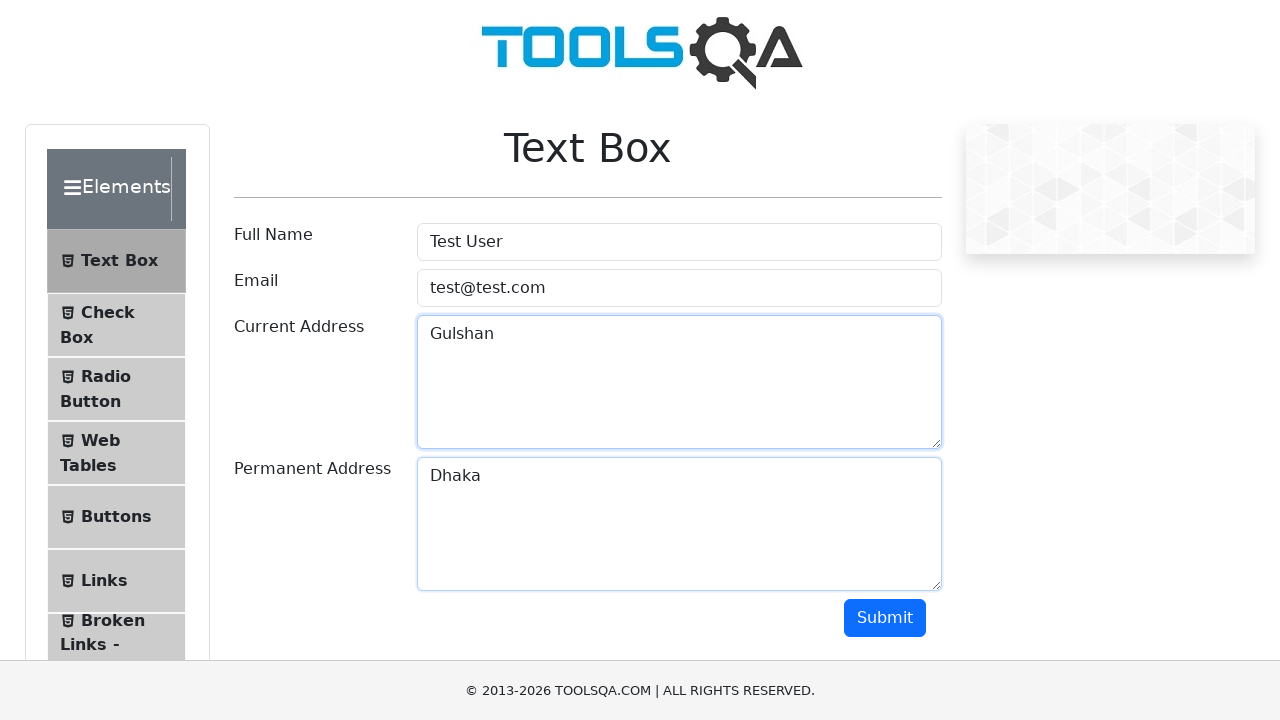

Scrolled down 500 pixels
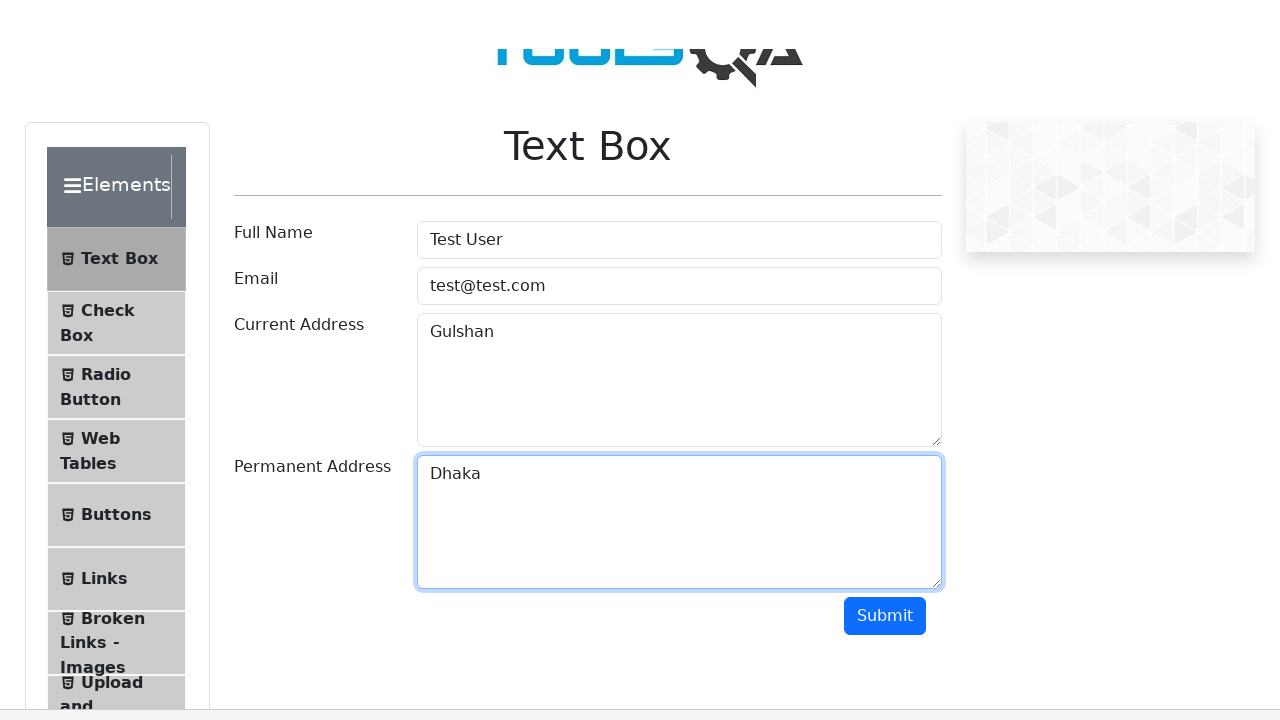

Clicked submit button to submit the form at (885, 118) on button >> nth=1
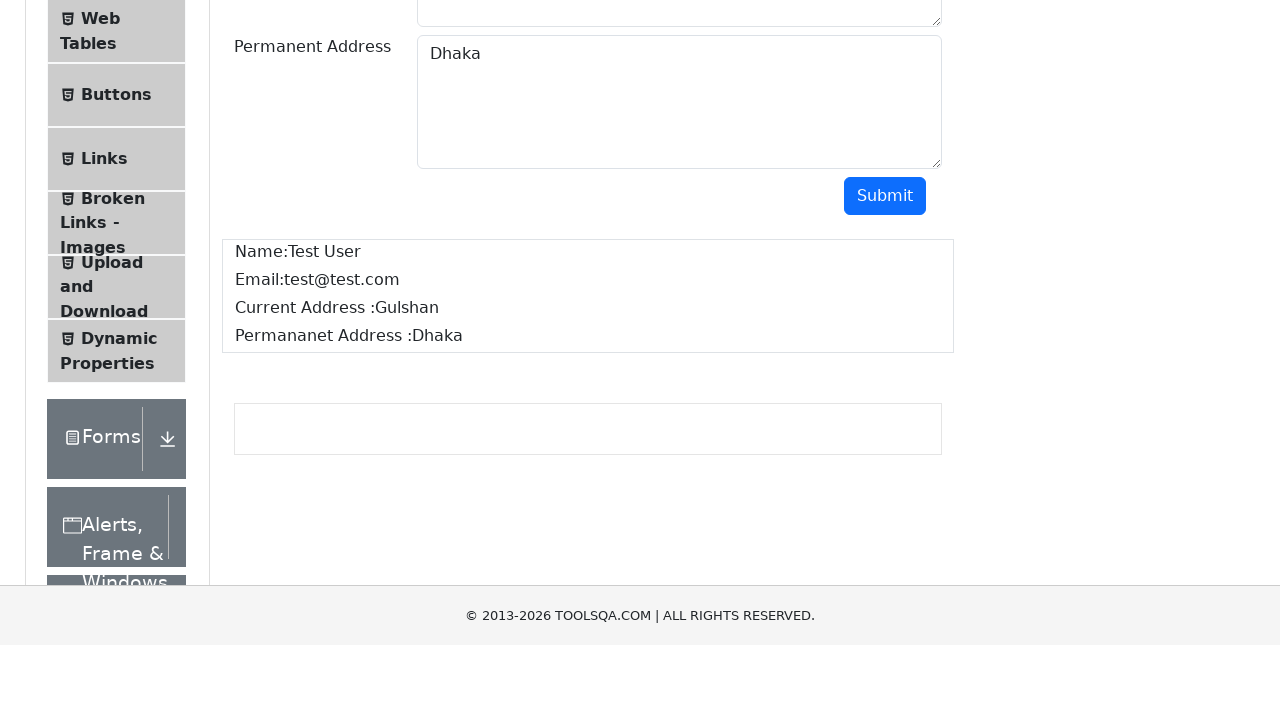

Retrieved form submission results
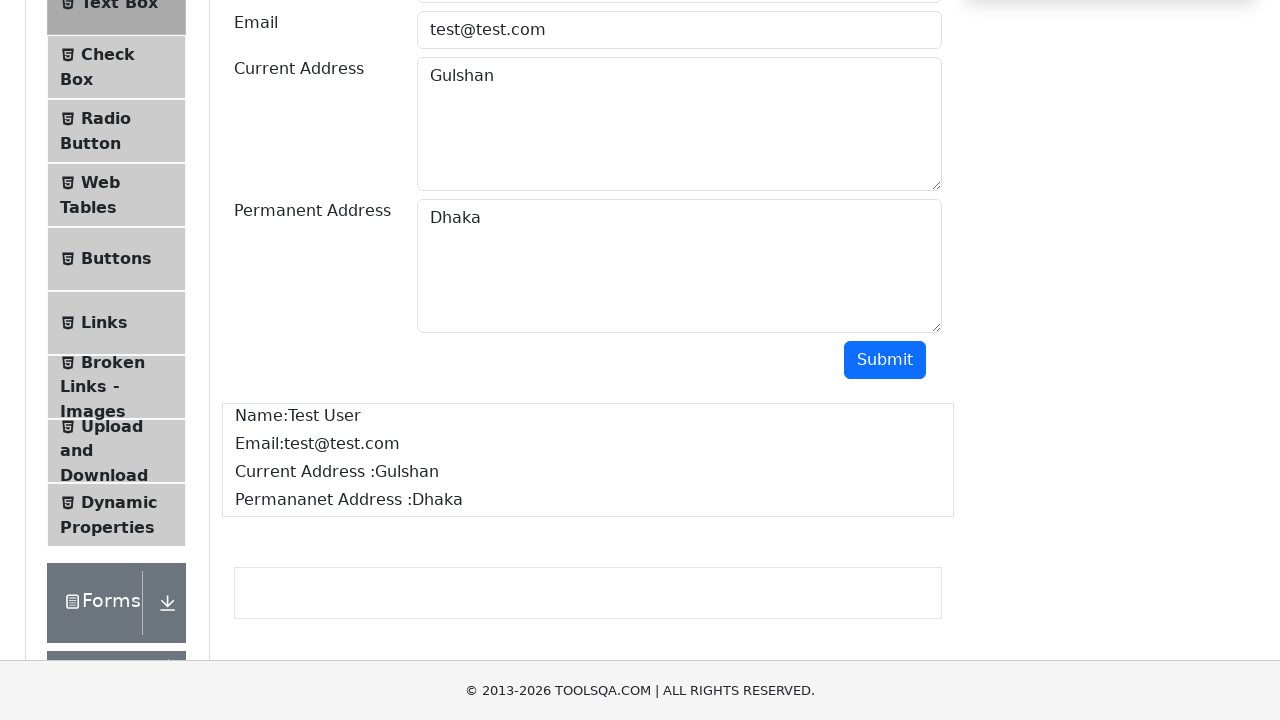

Verified name 'Test User' in results
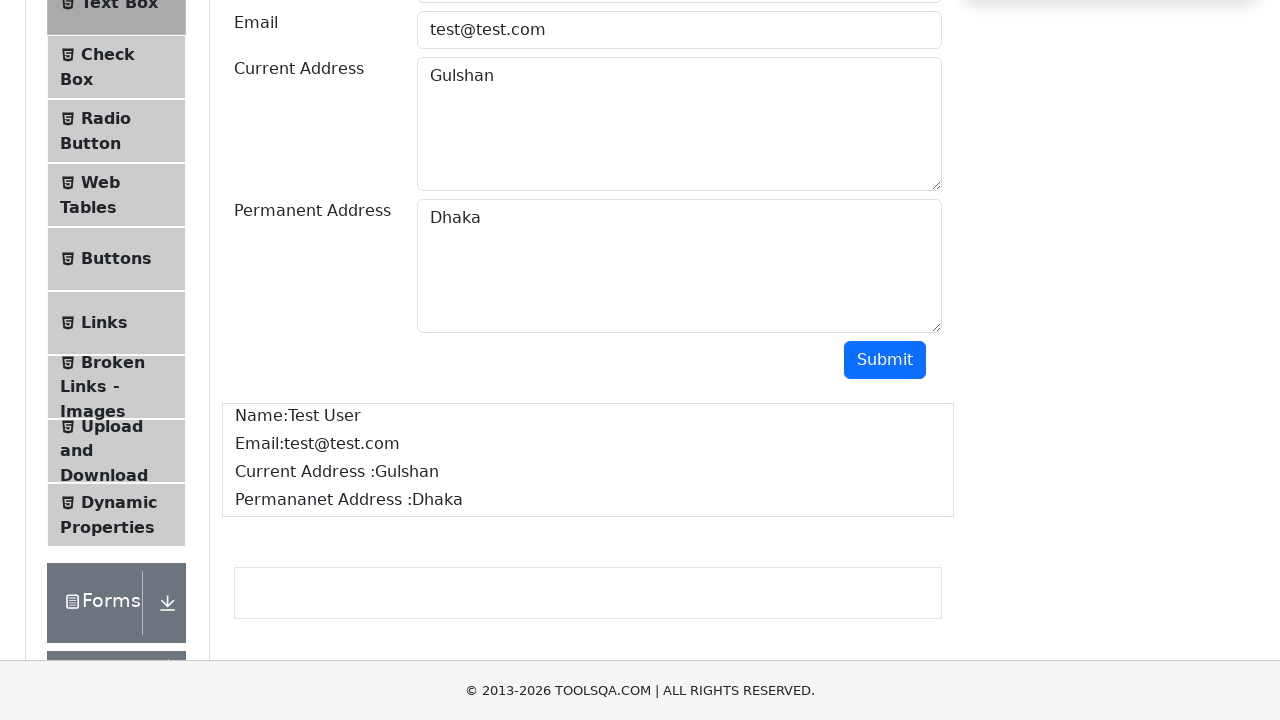

Verified email 'test@test.com' in results
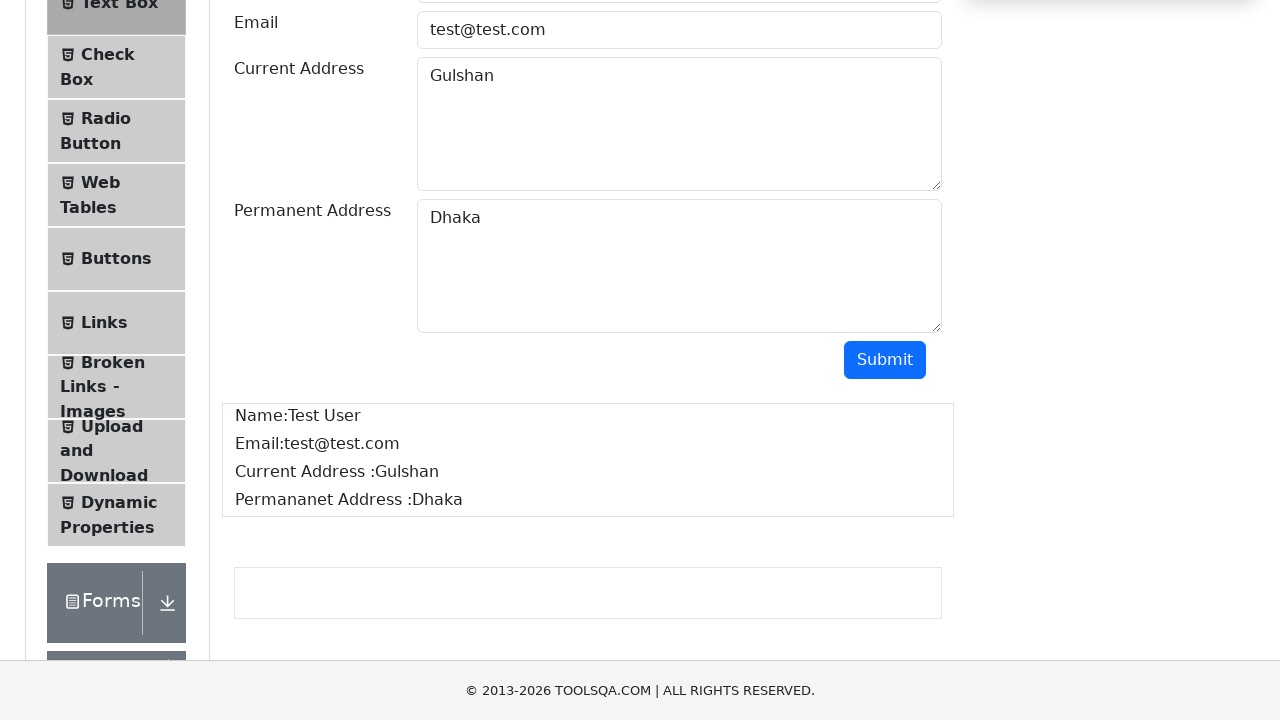

Verified address 'Gulshan' in results
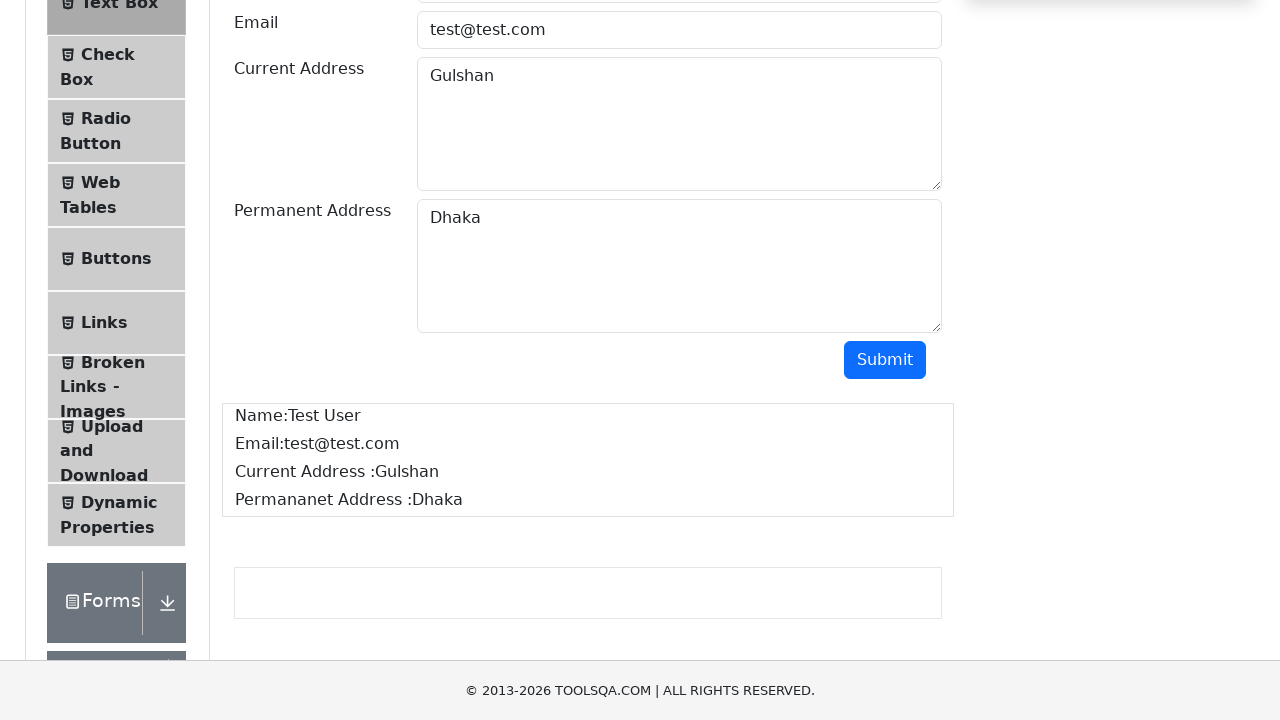

Verified city 'Dhaka' in results
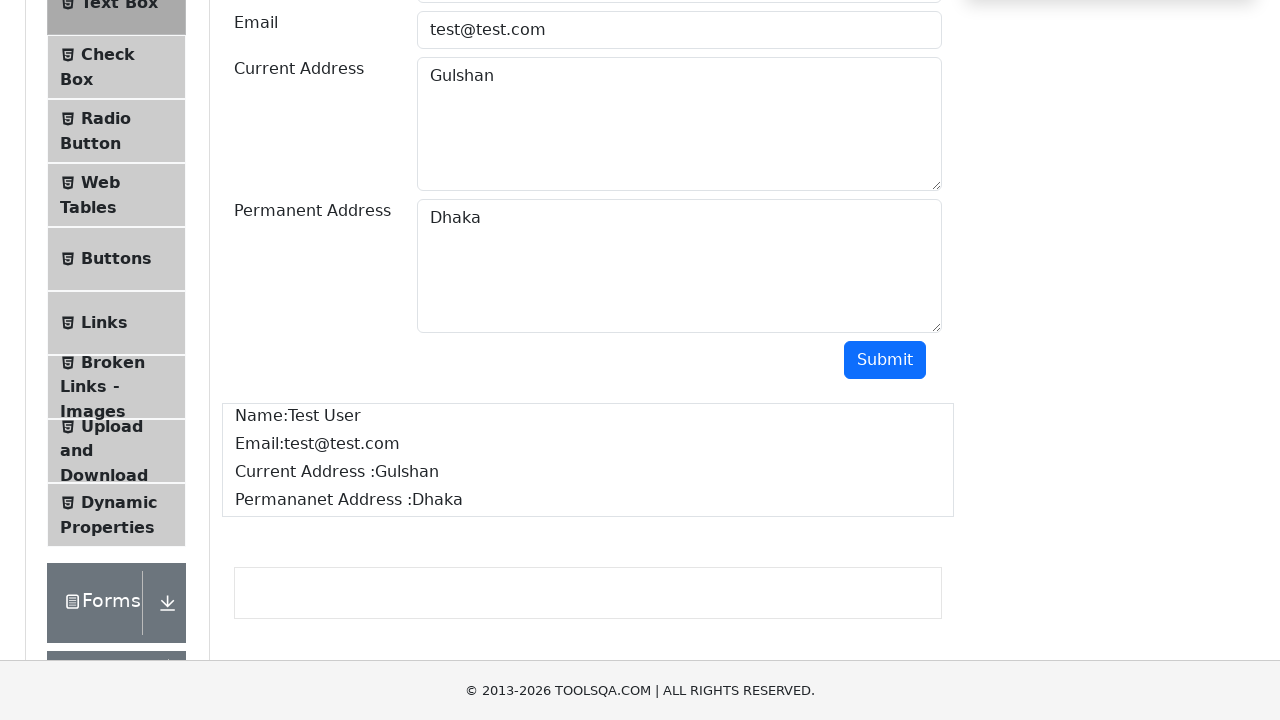

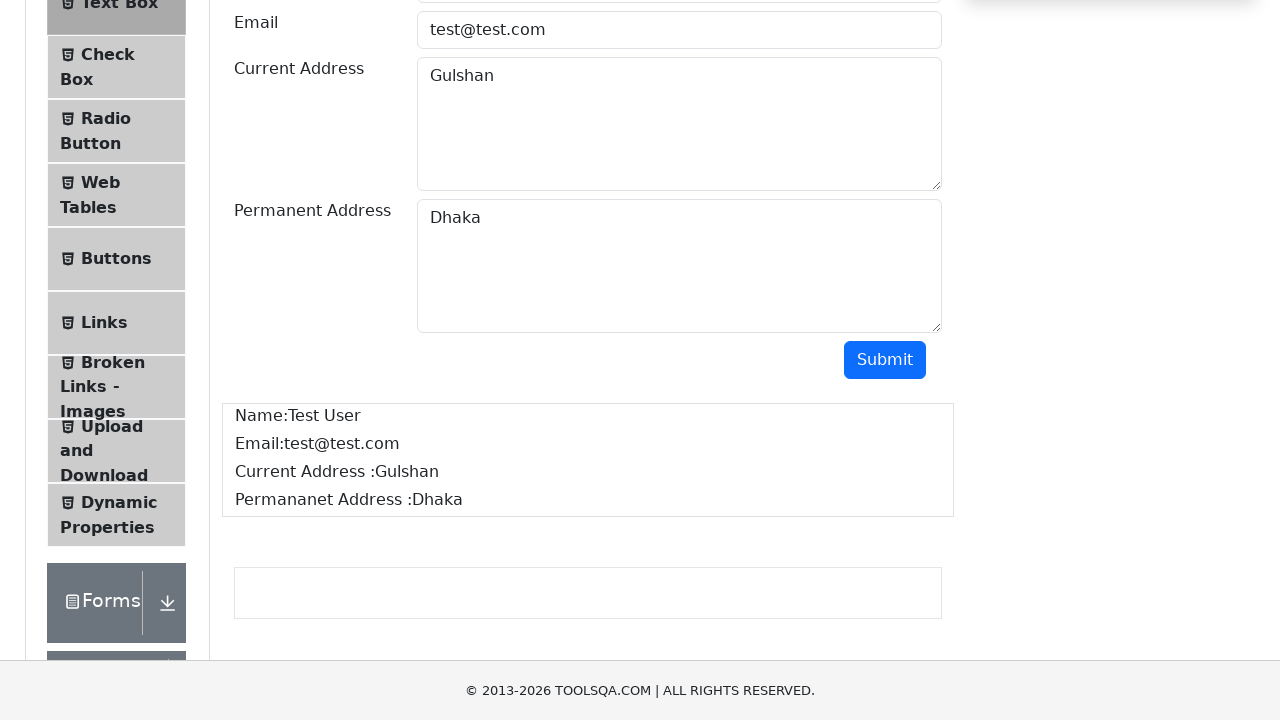